Tests dynamic controls page by clicking the Remove button and verifying that the checkbox is removed, confirmed by a success message appearing.

Starting URL: https://the-internet.herokuapp.com/dynamic_controls

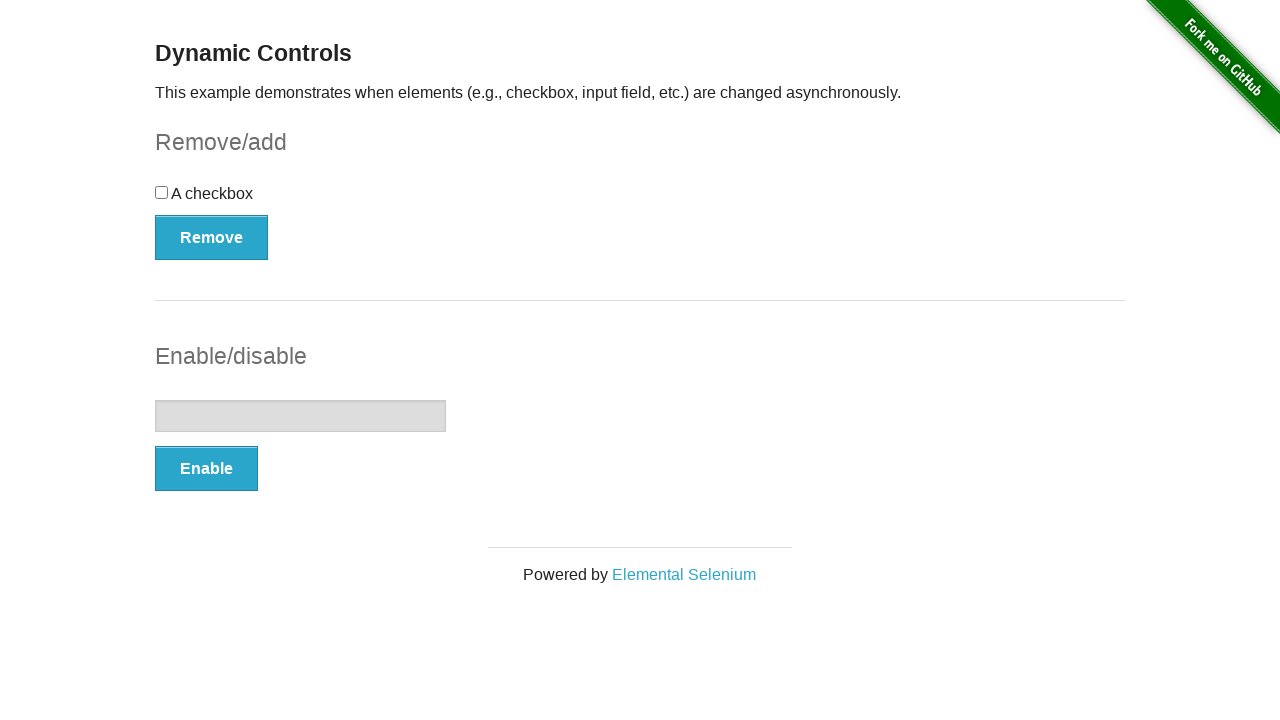

Navigated to dynamic controls page
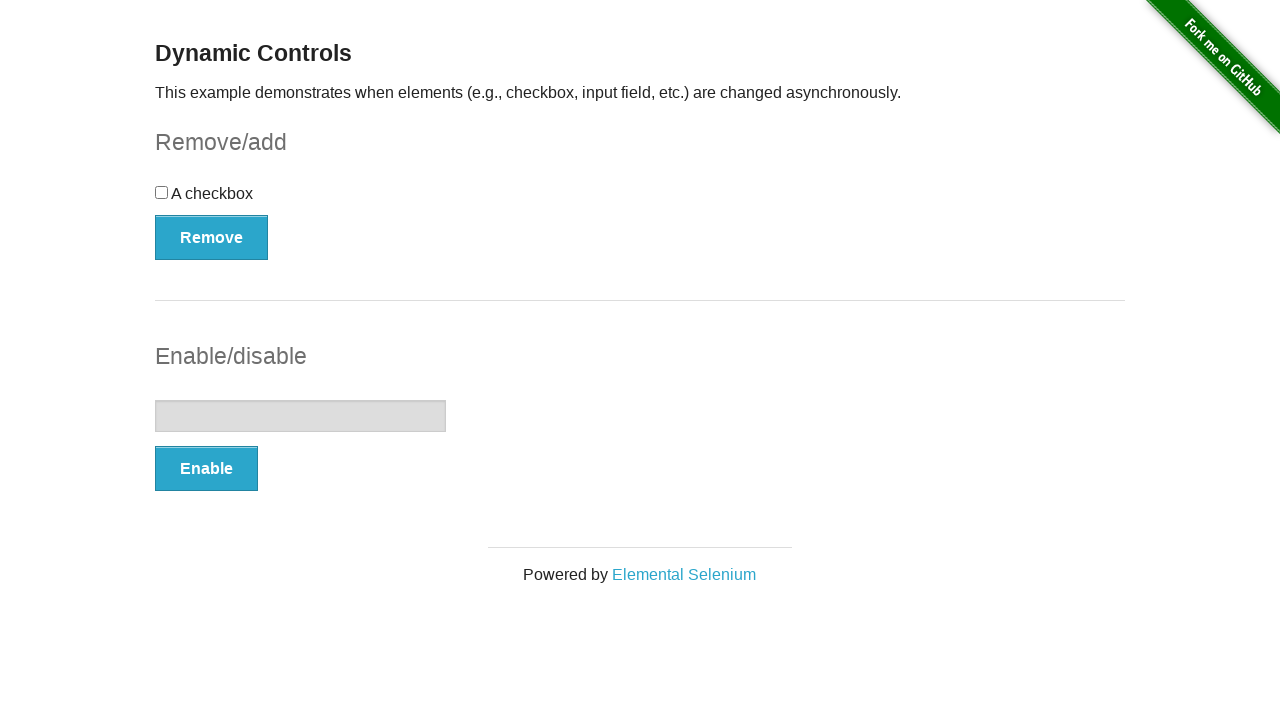

Clicked the Remove button at (212, 237) on xpath=//button[.='Remove']
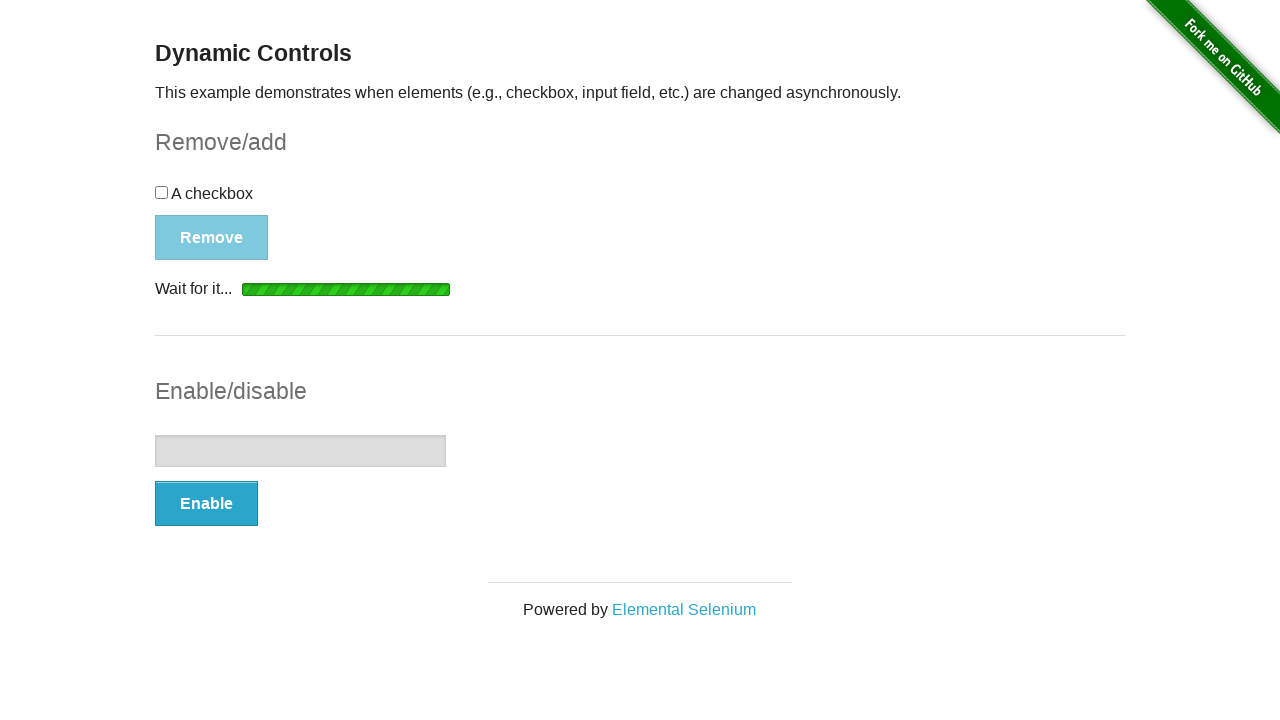

Success message appeared after removing checkbox
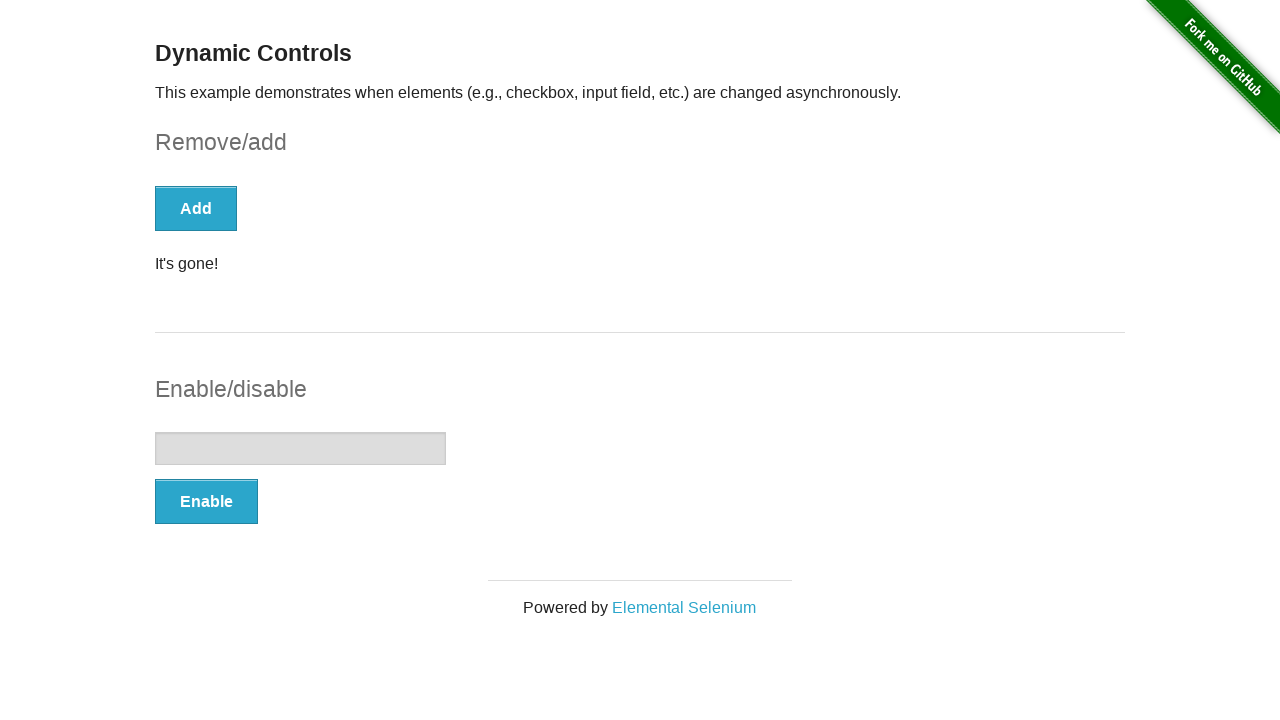

Verified success message displays 'It's gone!'
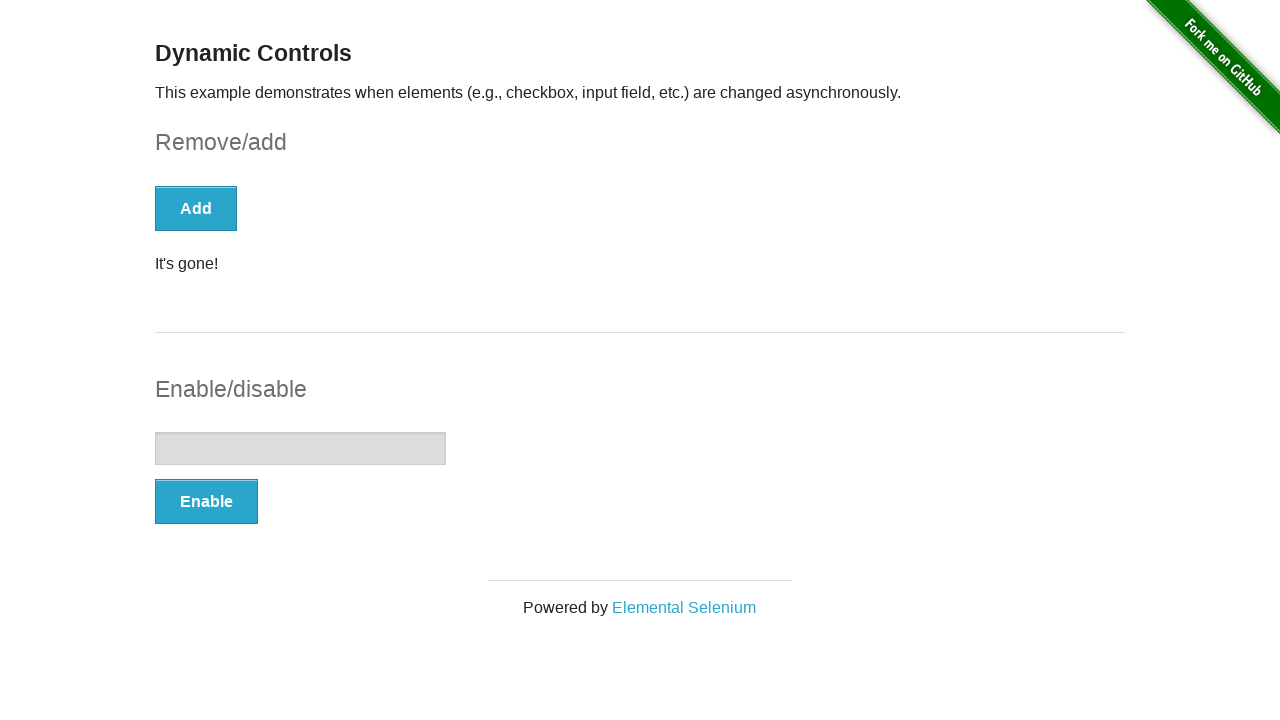

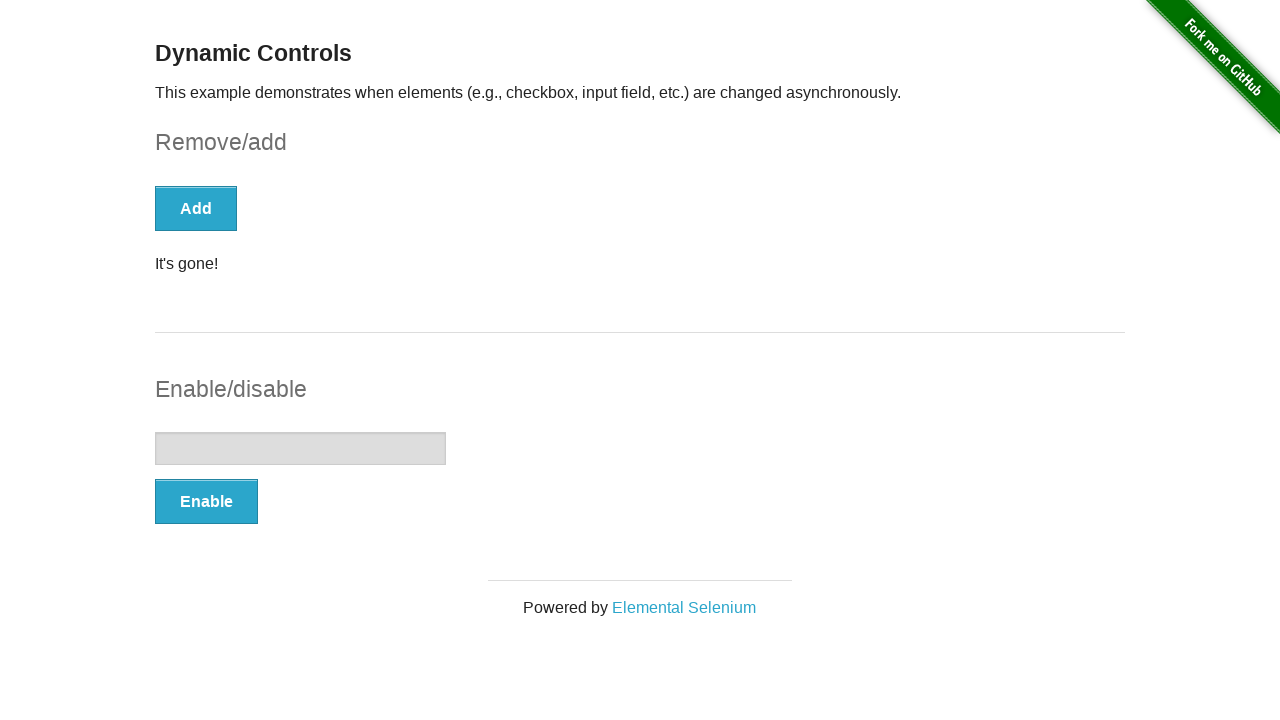